Tests navigation on Selenium's demo web form page by clicking the "Return to index" link, then clicking the "alerts.html" link from the index page.

Starting URL: https://www.selenium.dev/selenium/web/web-form.html

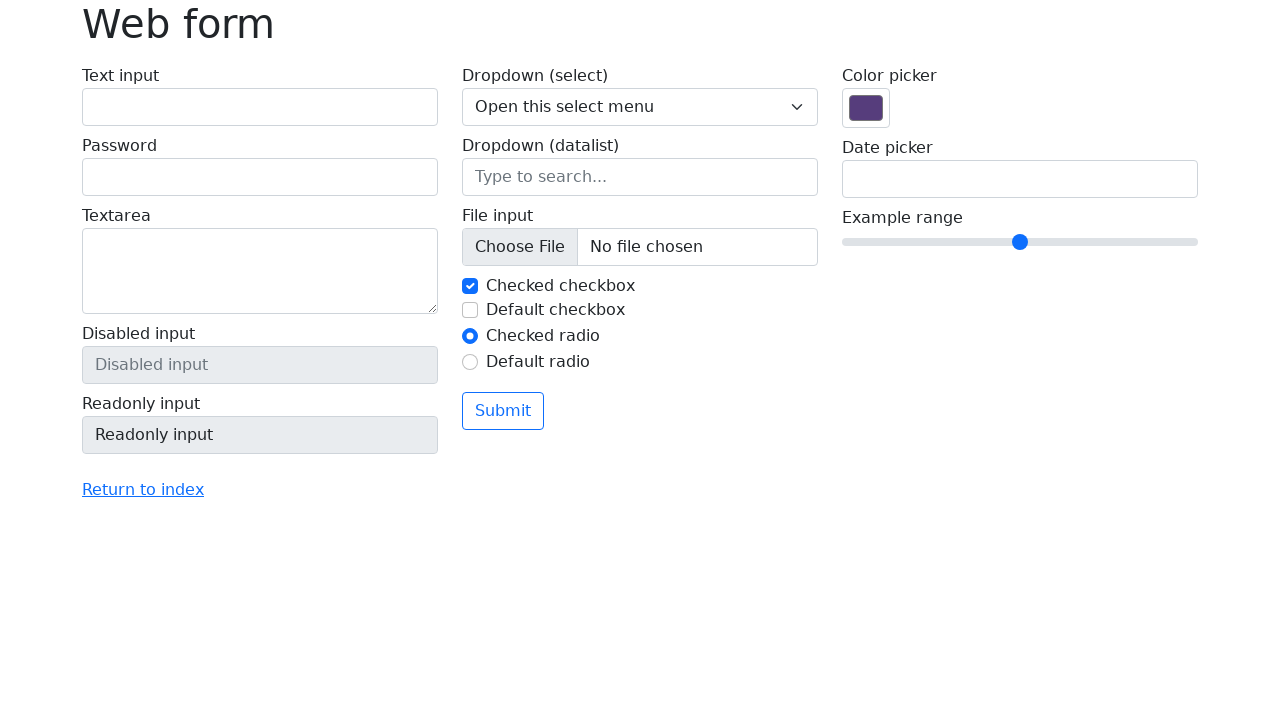

Waited for 'Return to index' link to be visible
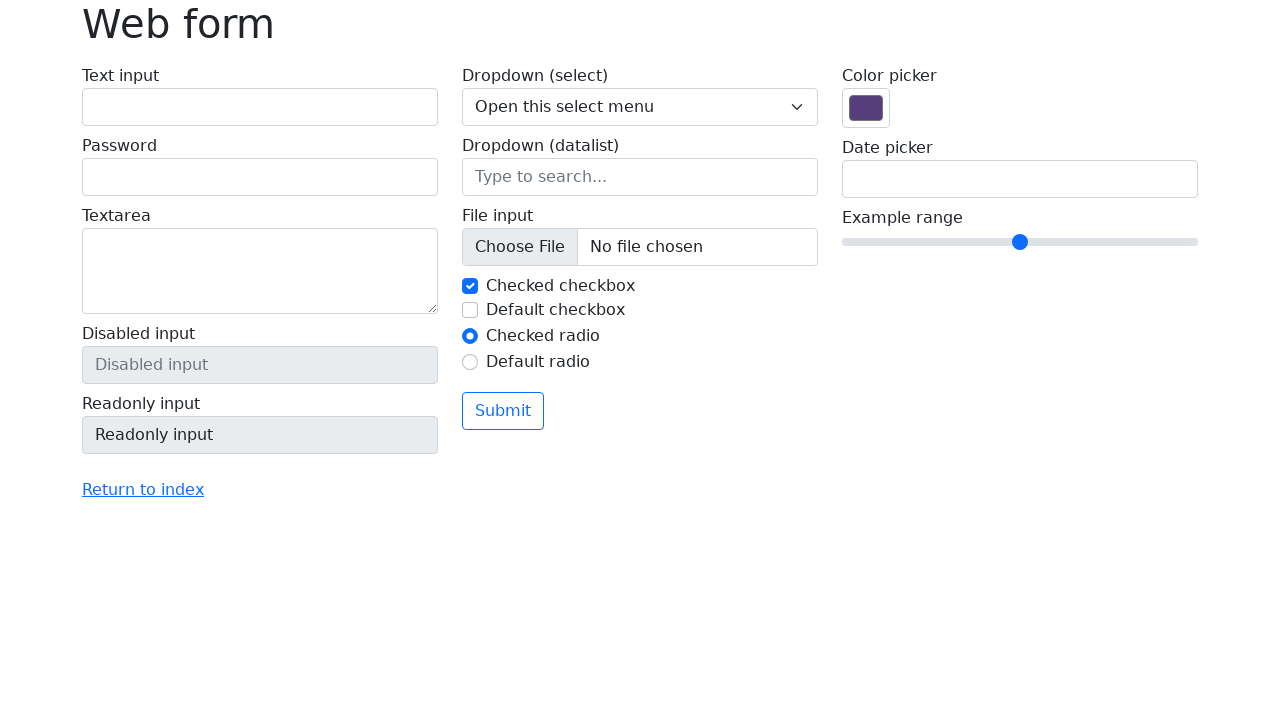

Clicked 'Return to index' link to navigate back to index page at (143, 490) on text=Return to index
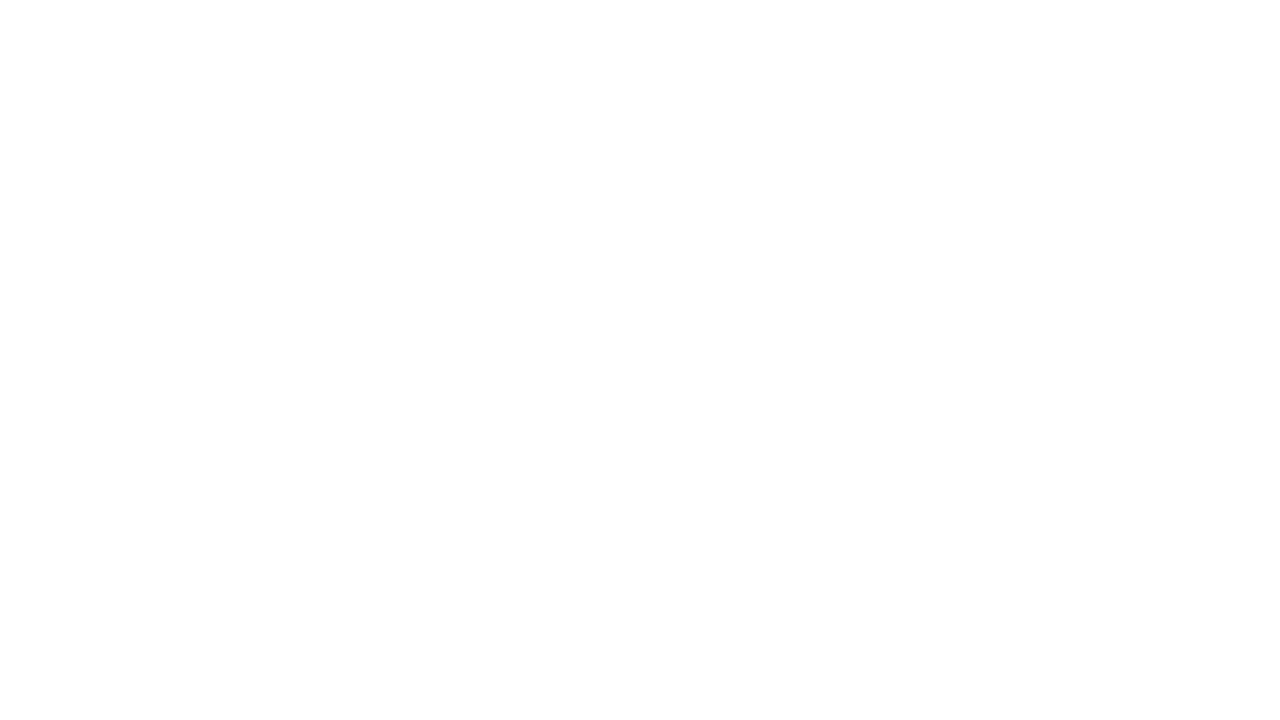

Waited for 'alerts.html' link to be visible on index page
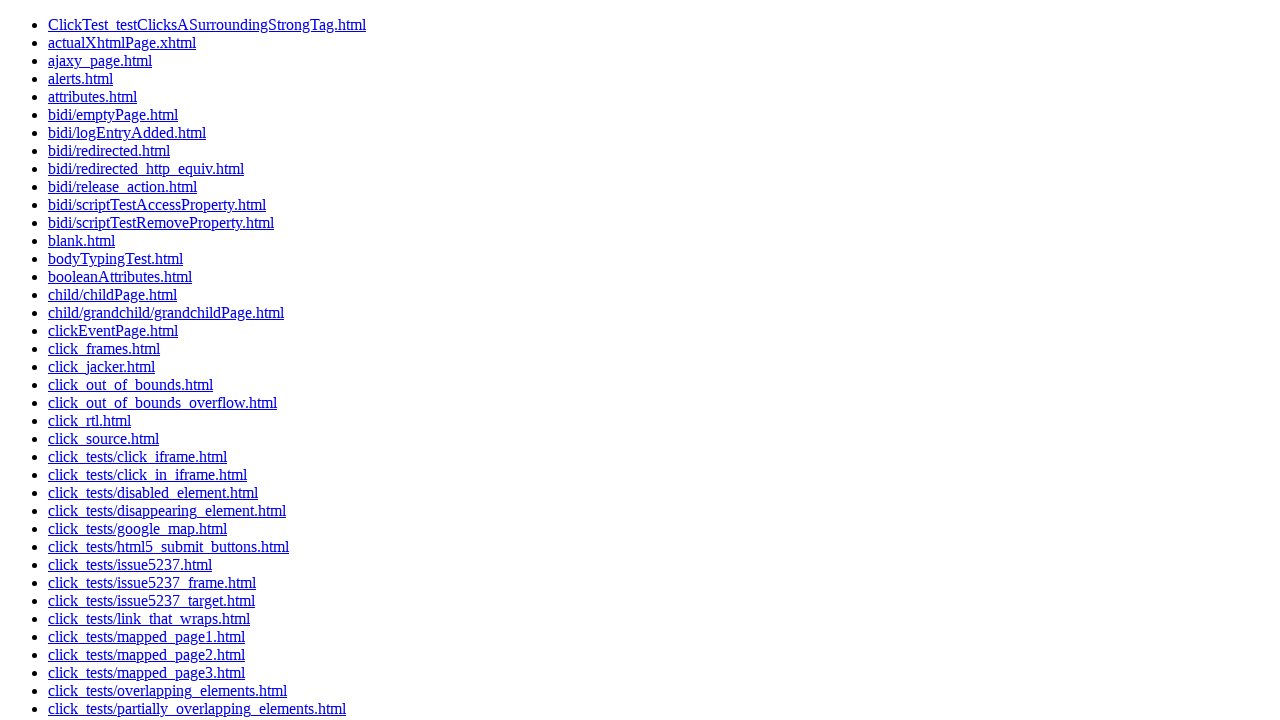

Clicked 'alerts.html' link to navigate to alerts page at (80, 78) on text=alerts.html
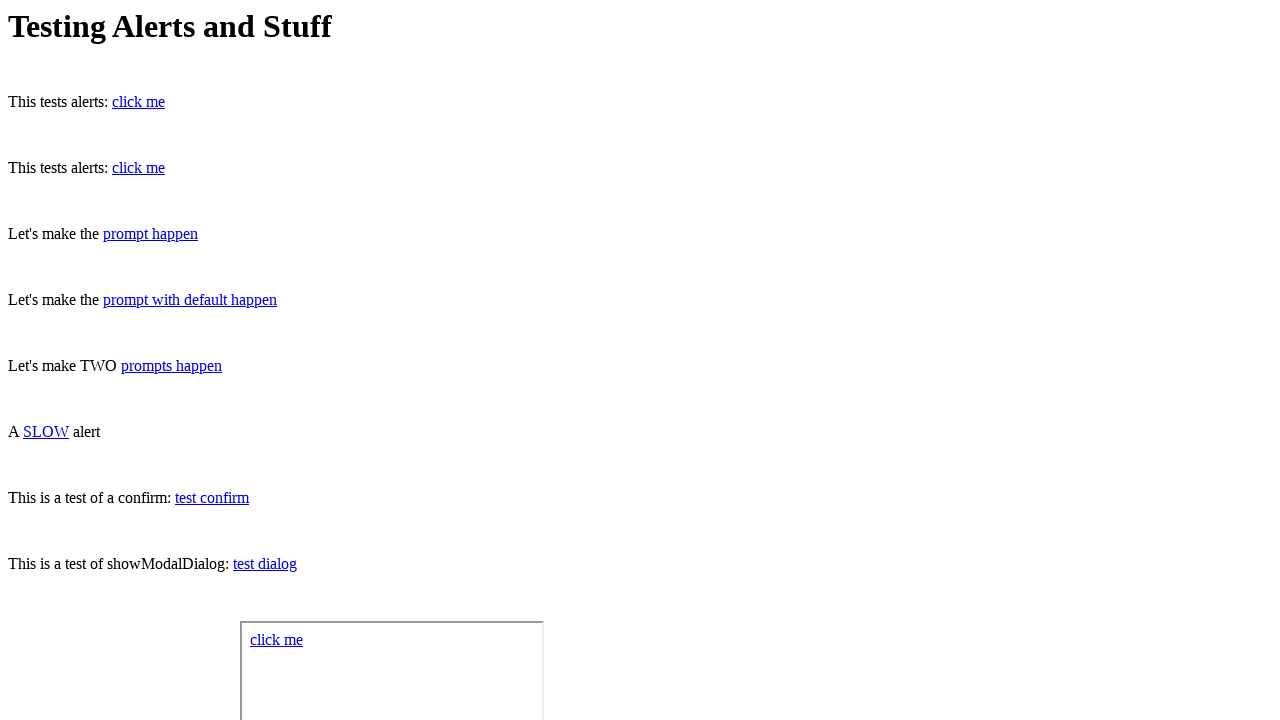

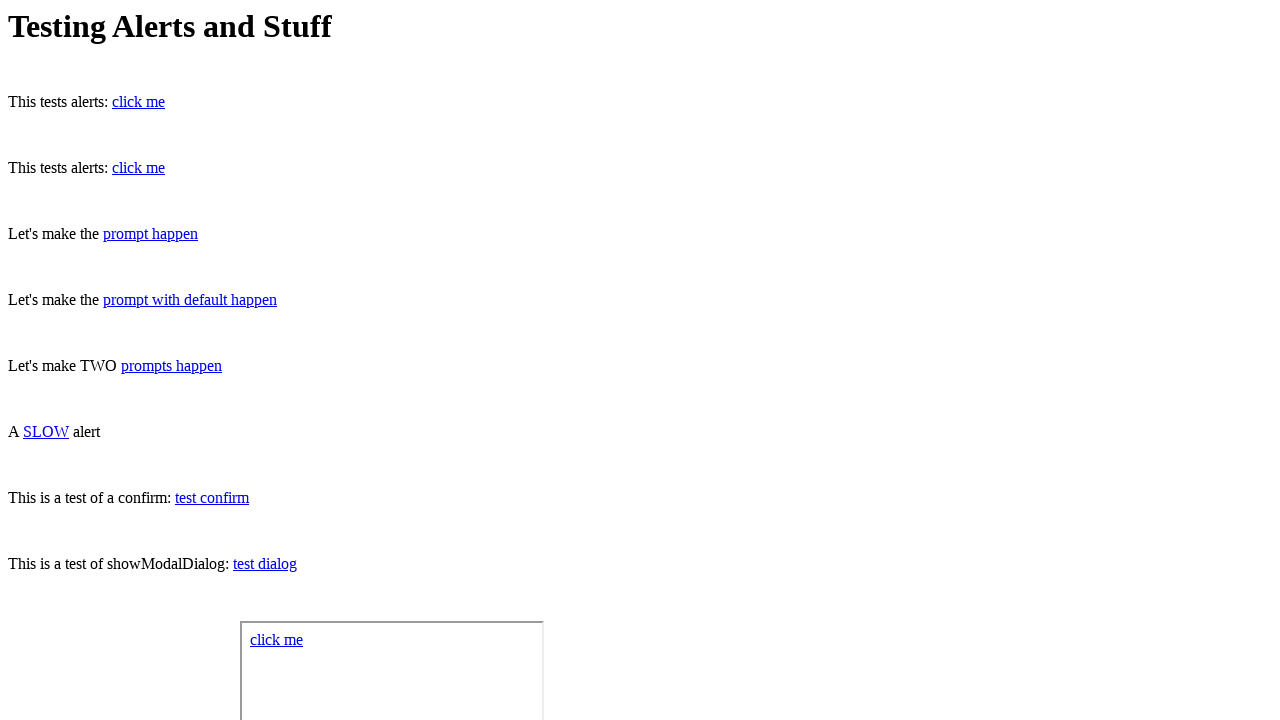